Tests radio button functionality by clicking through BMW, Honda, and Benz radio buttons sequentially and verifying their selected states

Starting URL: https://www.letskodeit.com/practice

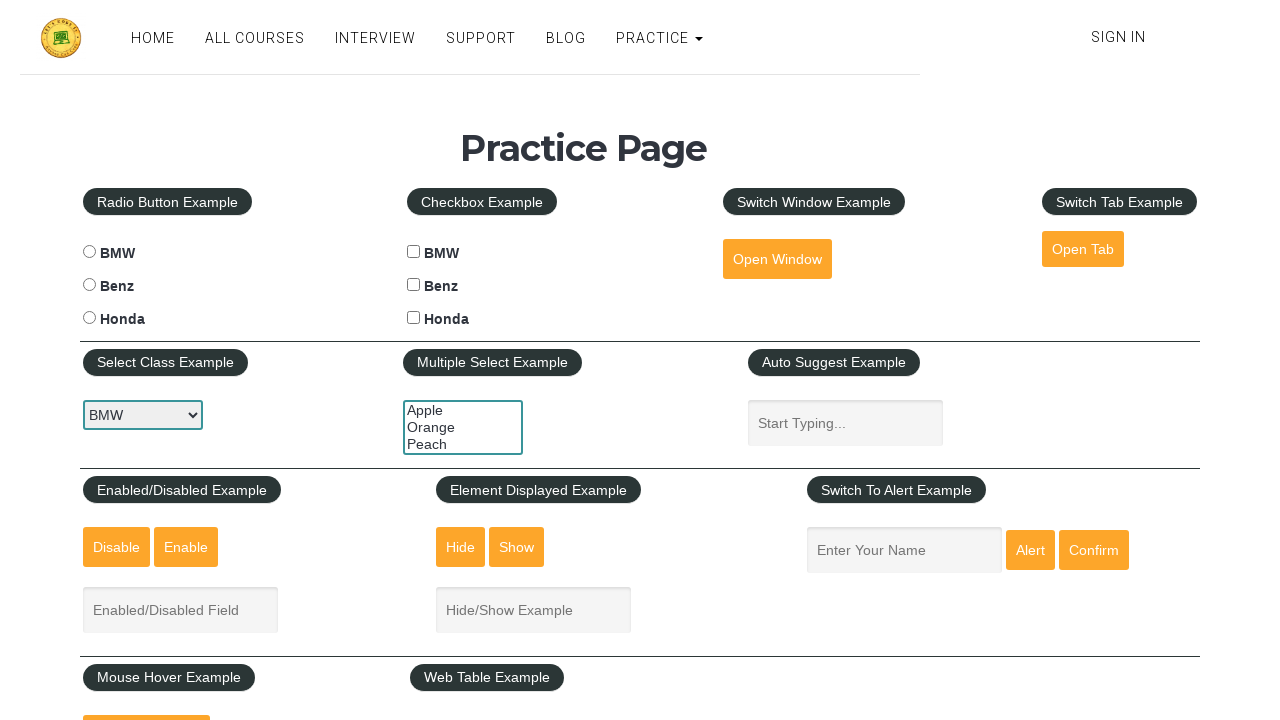

Navigated to practice page
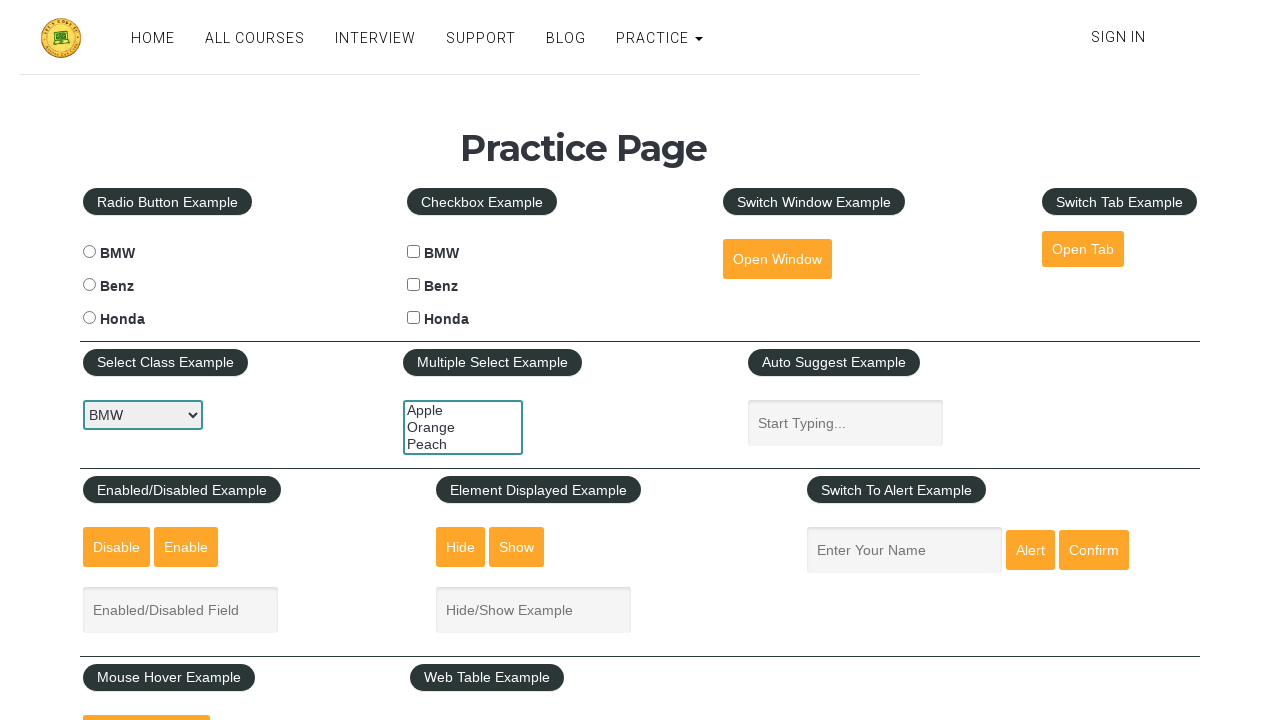

Clicked BMW radio button at (89, 252) on #bmwradio
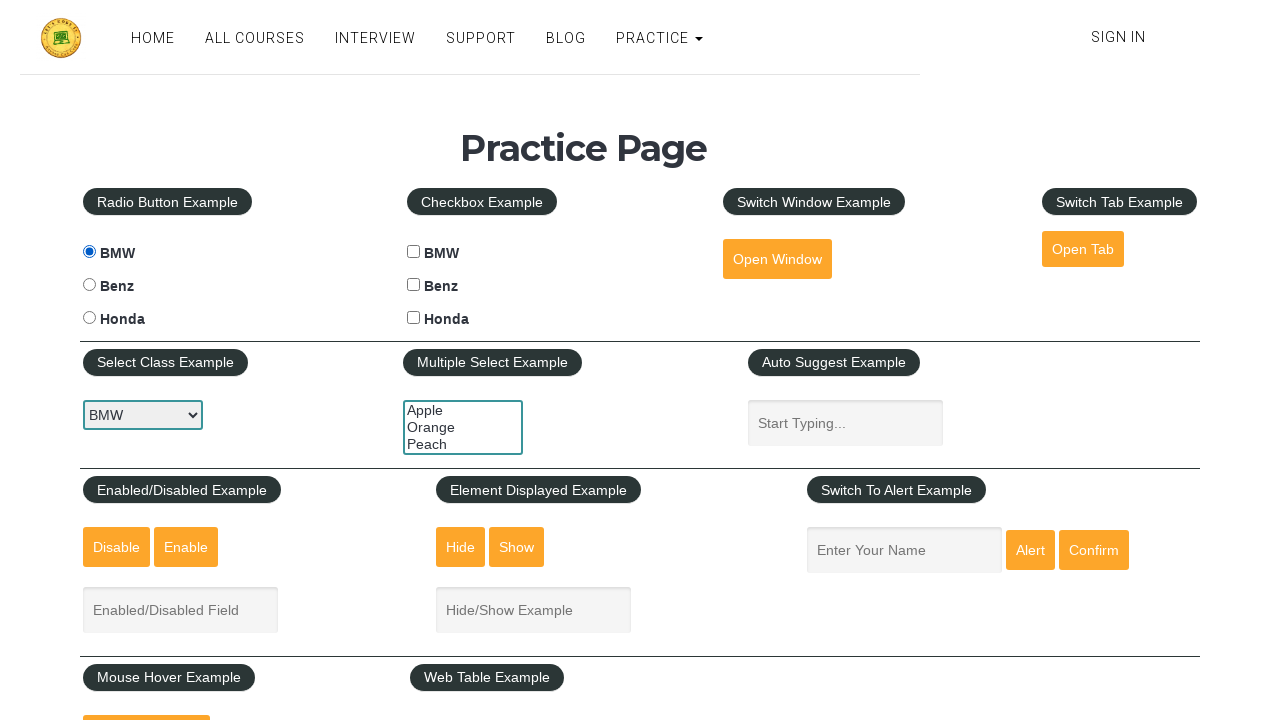

Clicked Honda radio button at (89, 318) on #hondaradio
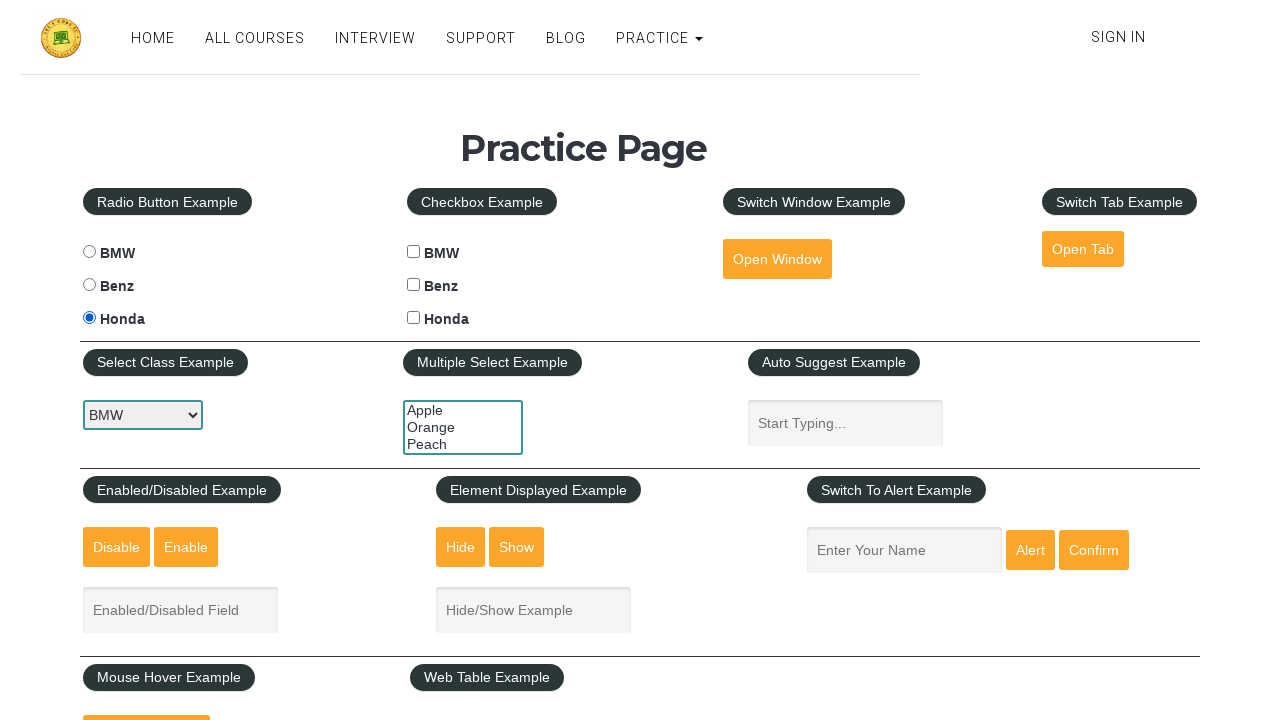

Clicked Benz radio button at (89, 285) on #benzradio
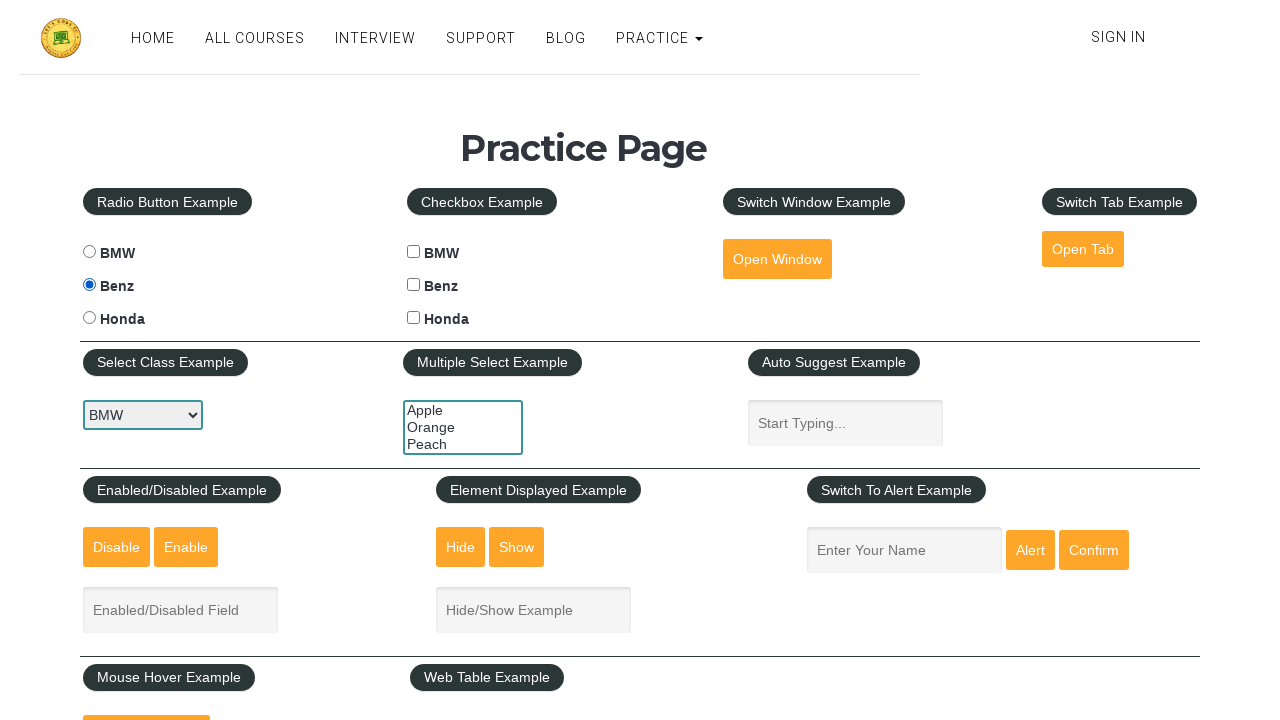

Verified Benz radio button is selected
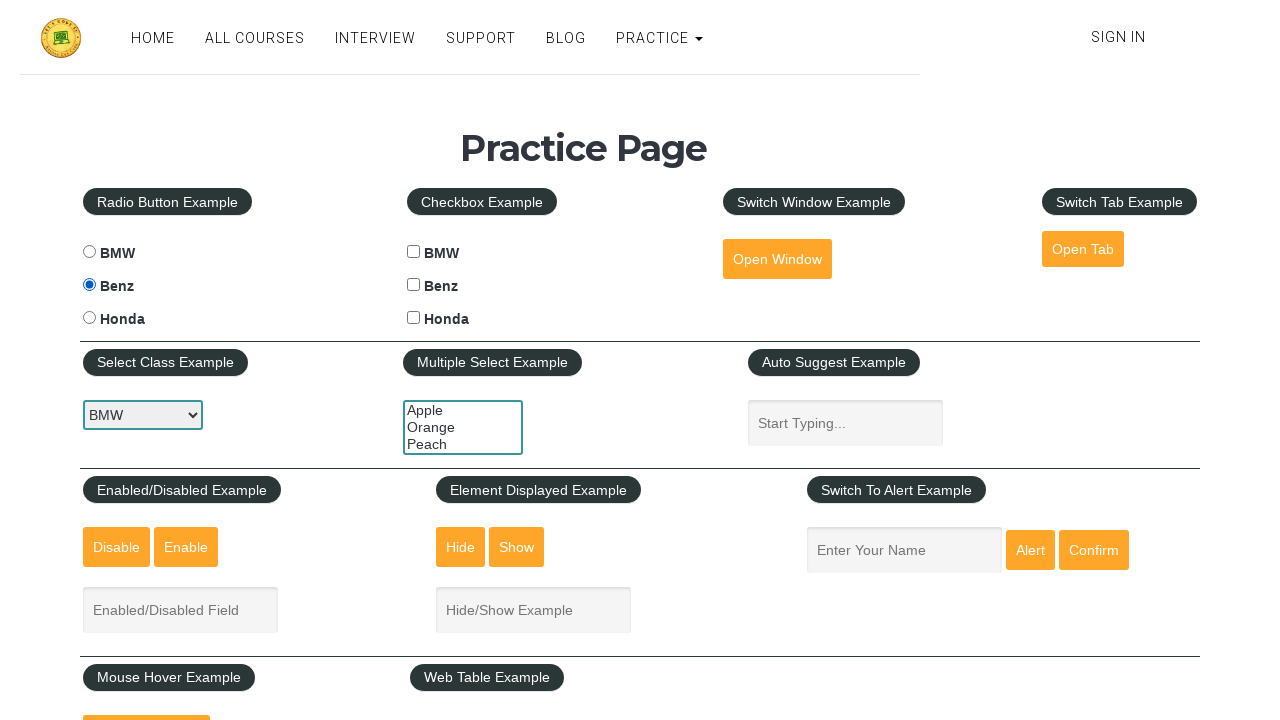

Verified BMW radio button is not selected
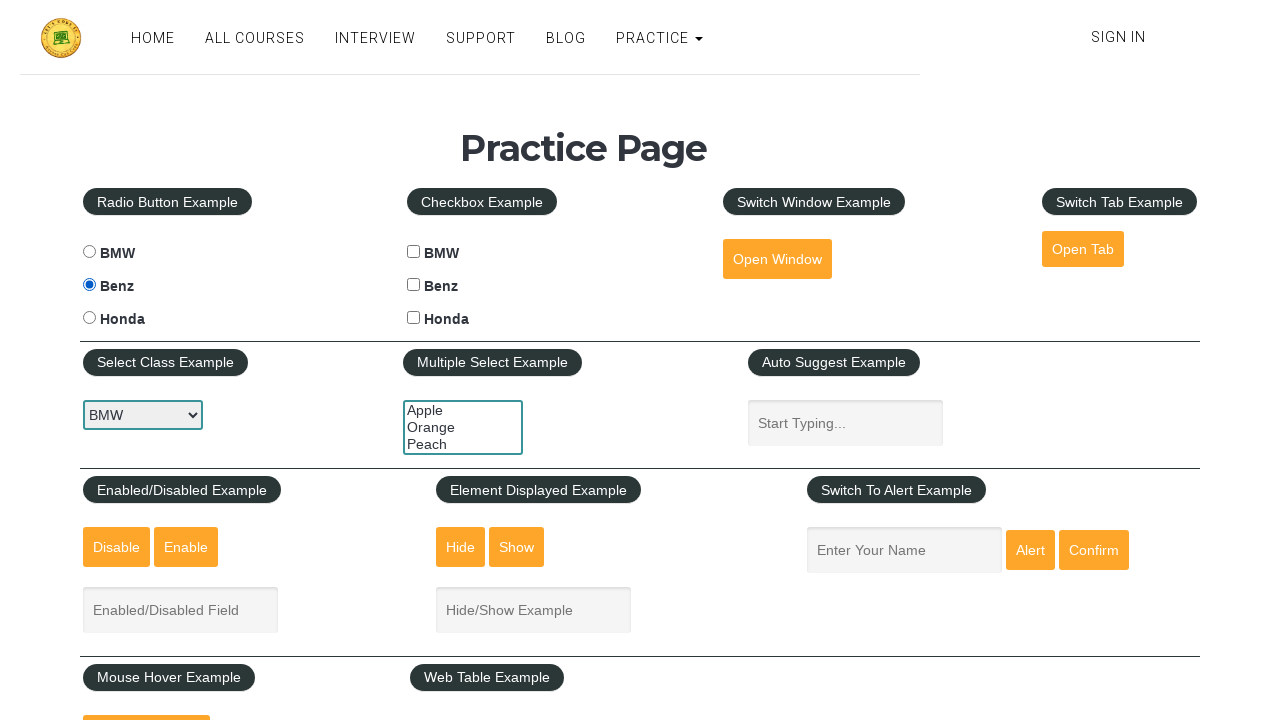

Verified Honda radio button is not selected
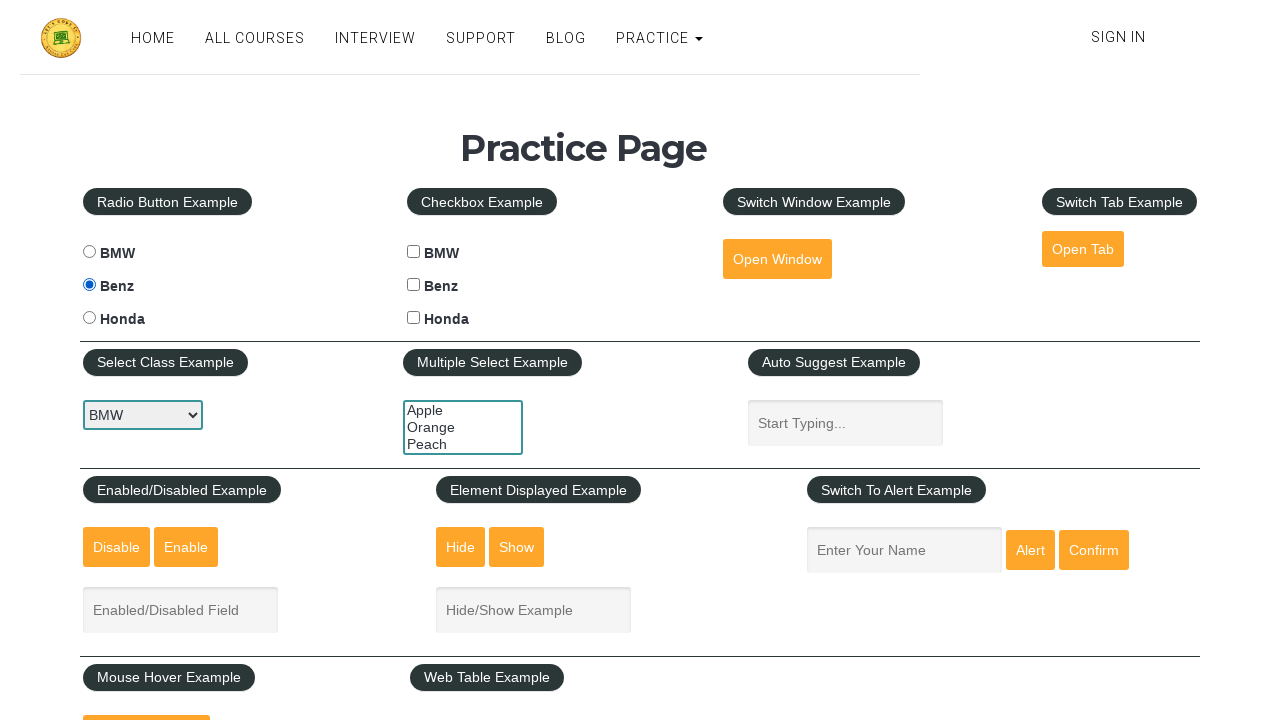

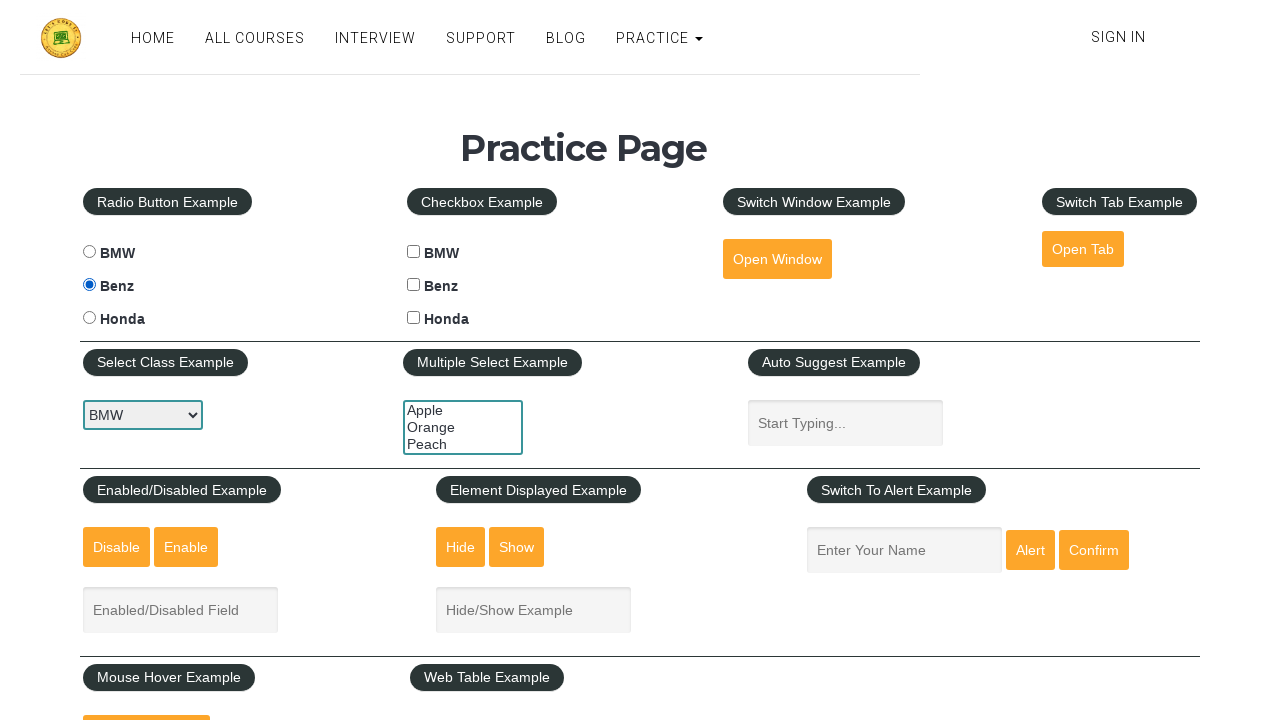